Tests desktop header and status bar rendering by waiting for the header element to load

Starting URL: https://ts-policy-watcher.vercel.app

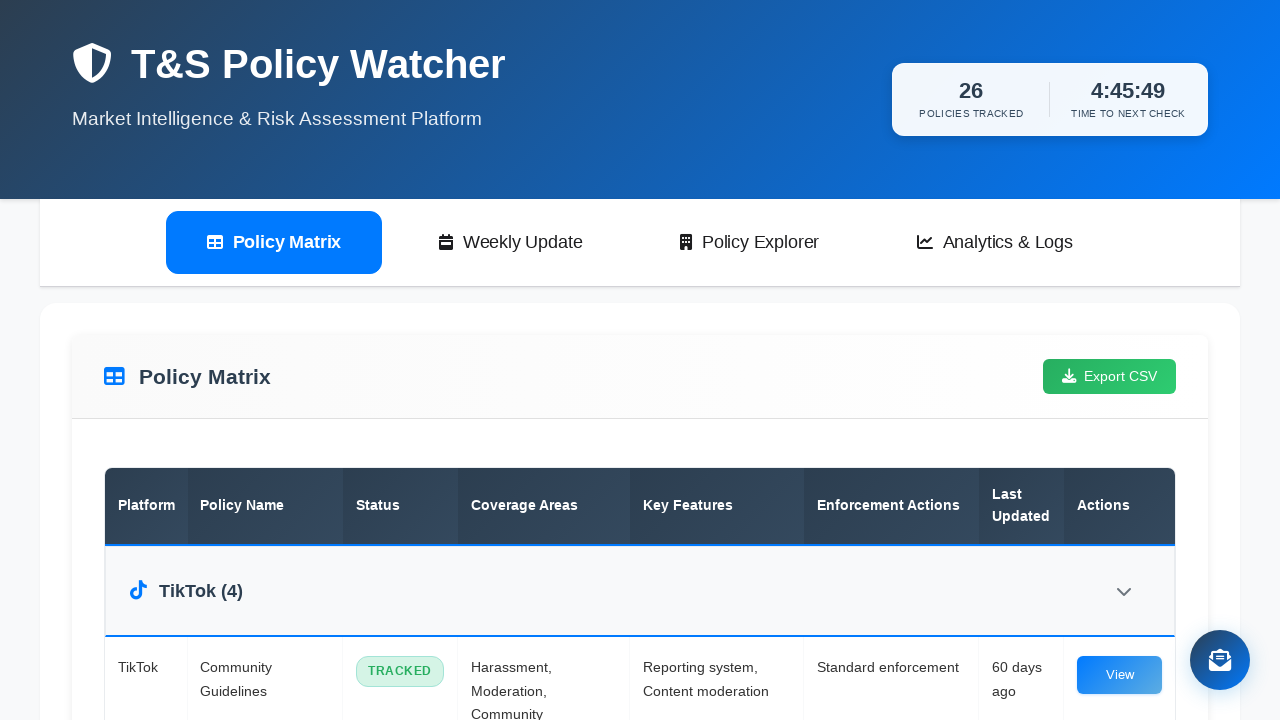

Set desktop viewport to 1920x1080
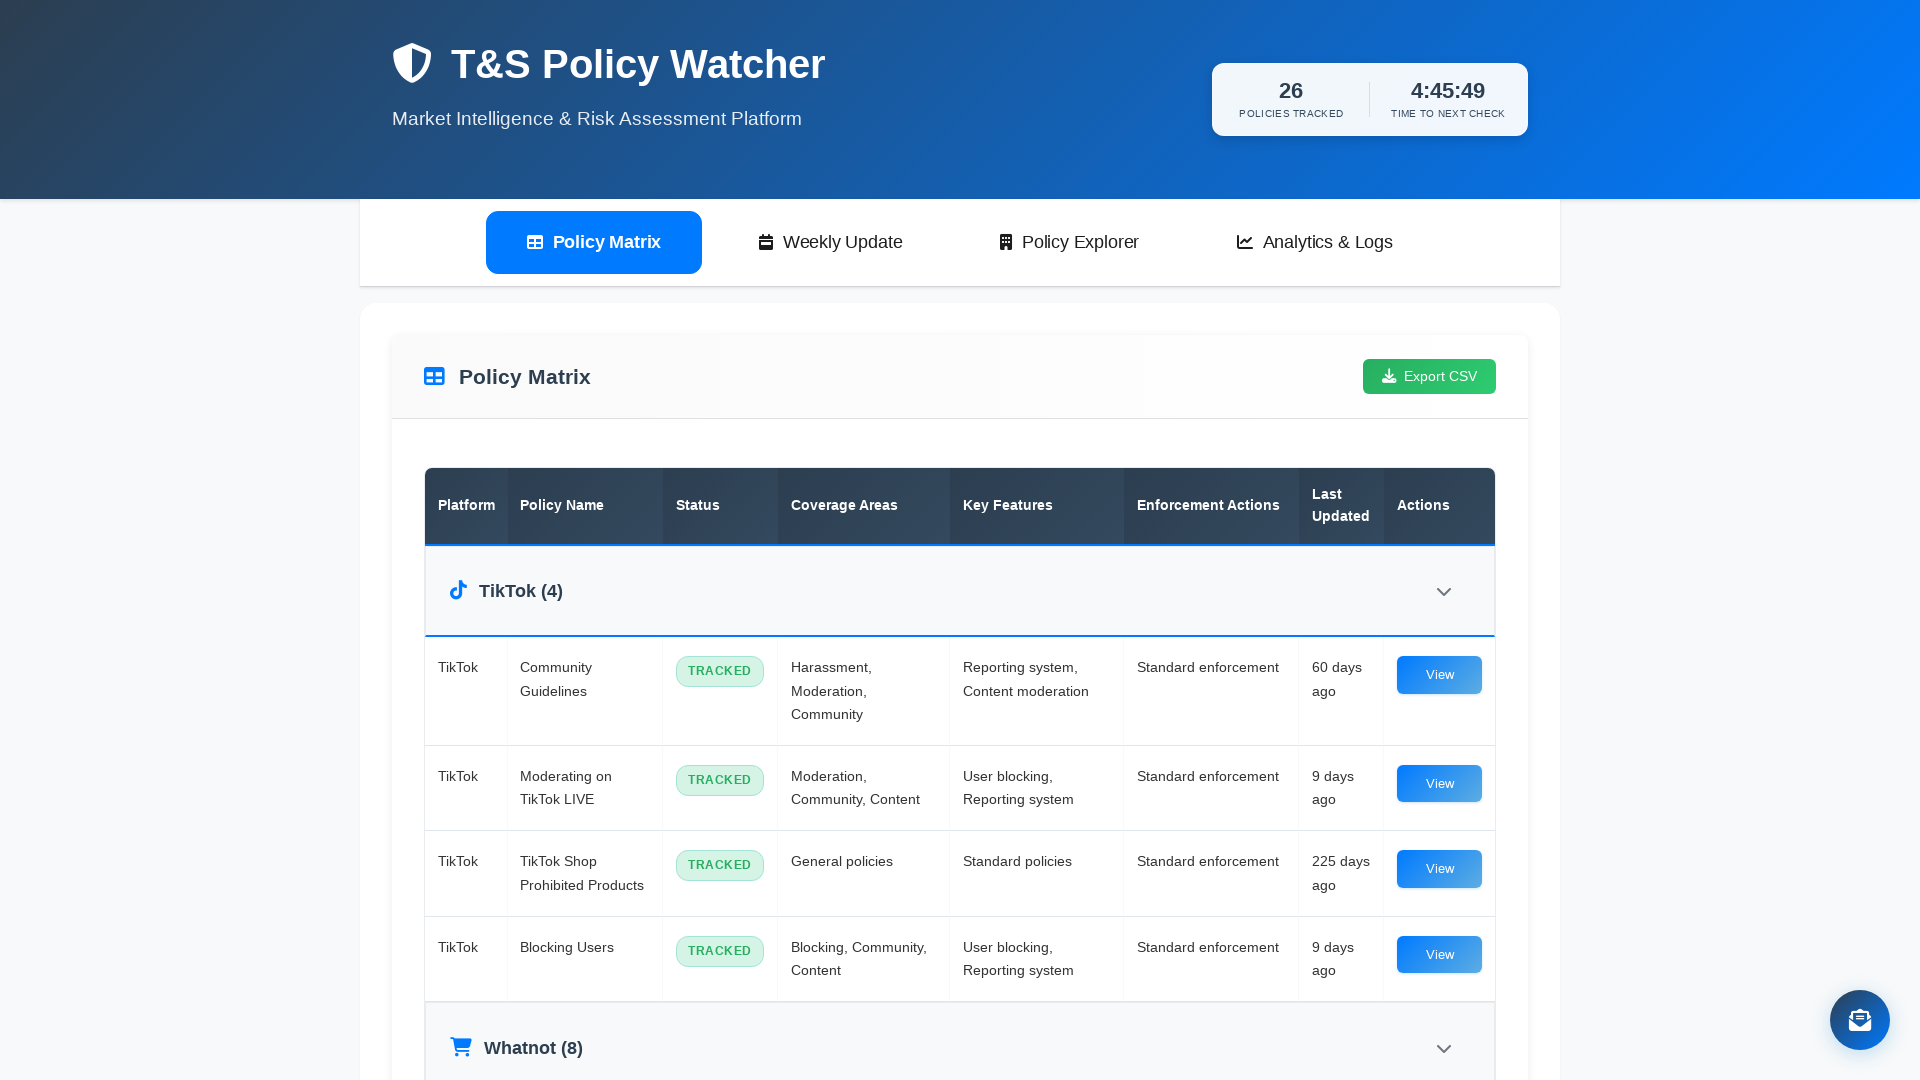

Disabled animations and transitions
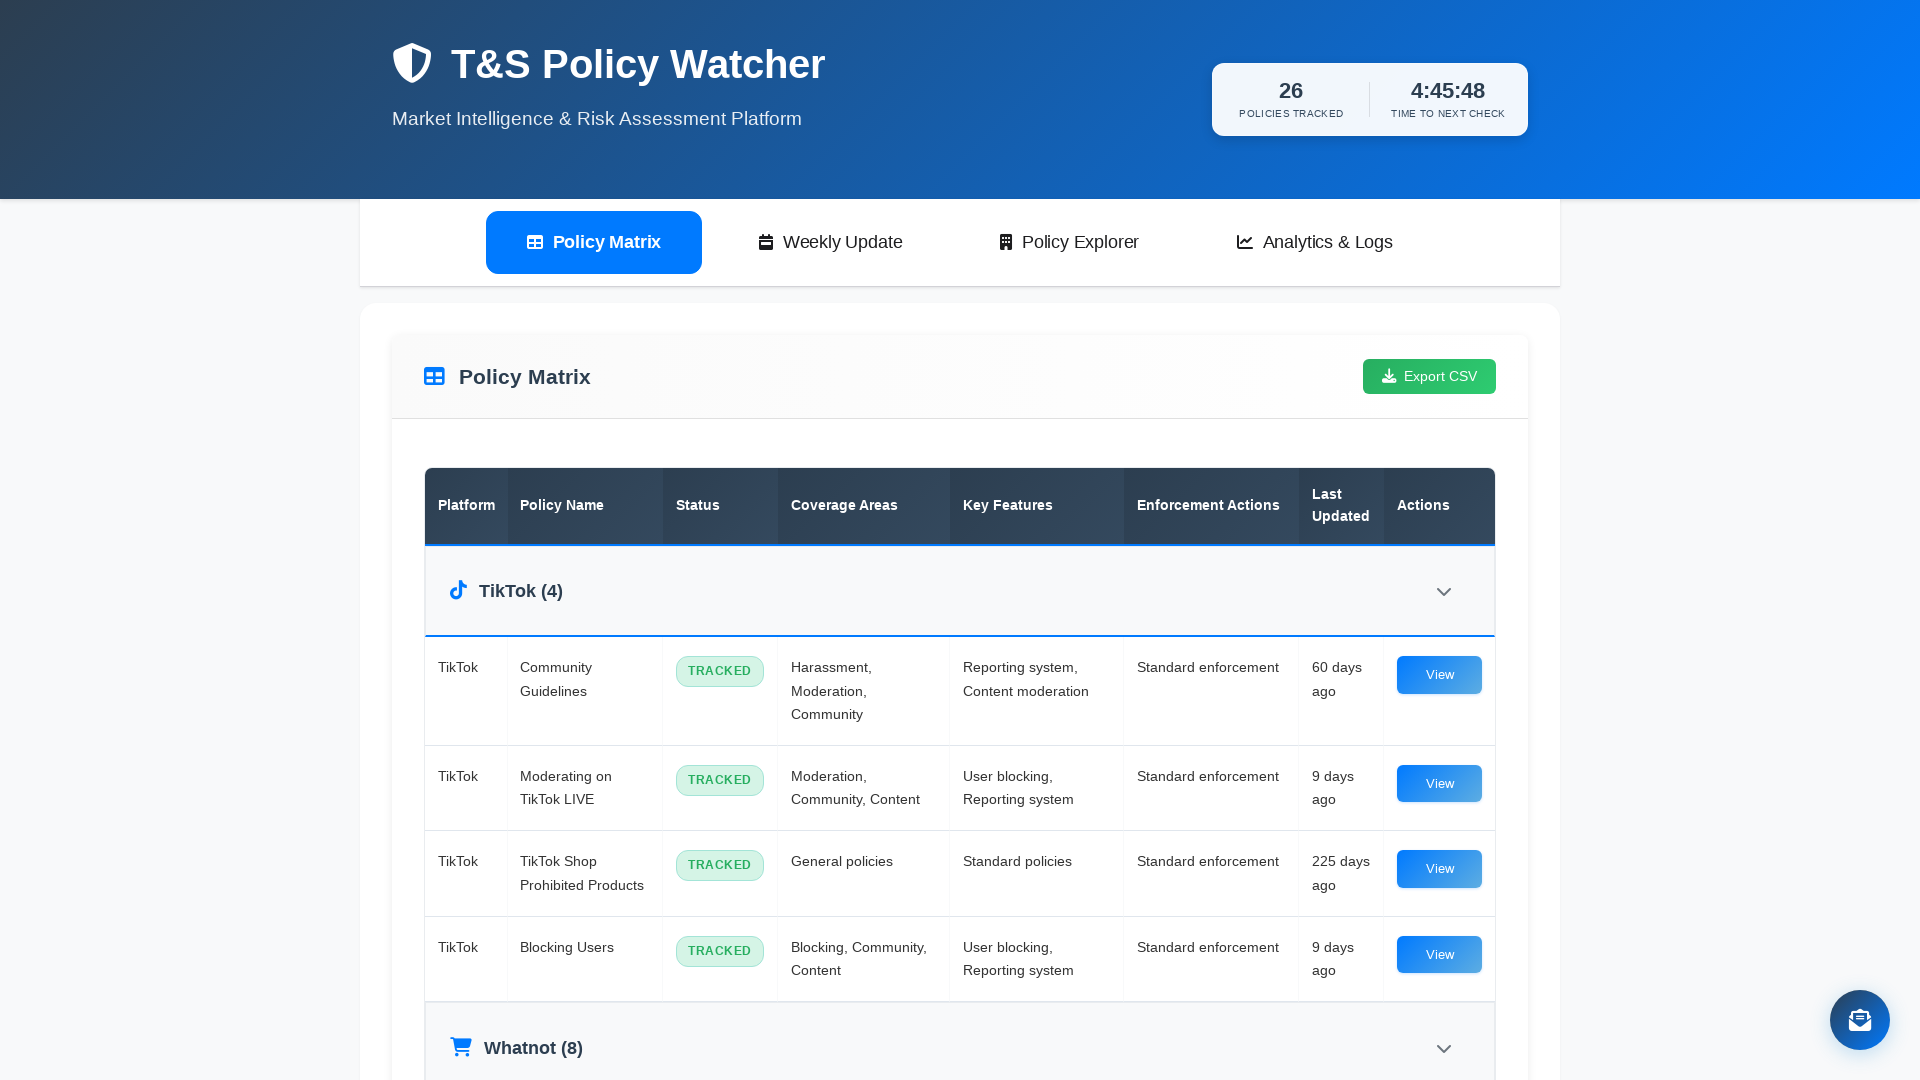

Header element loaded successfully
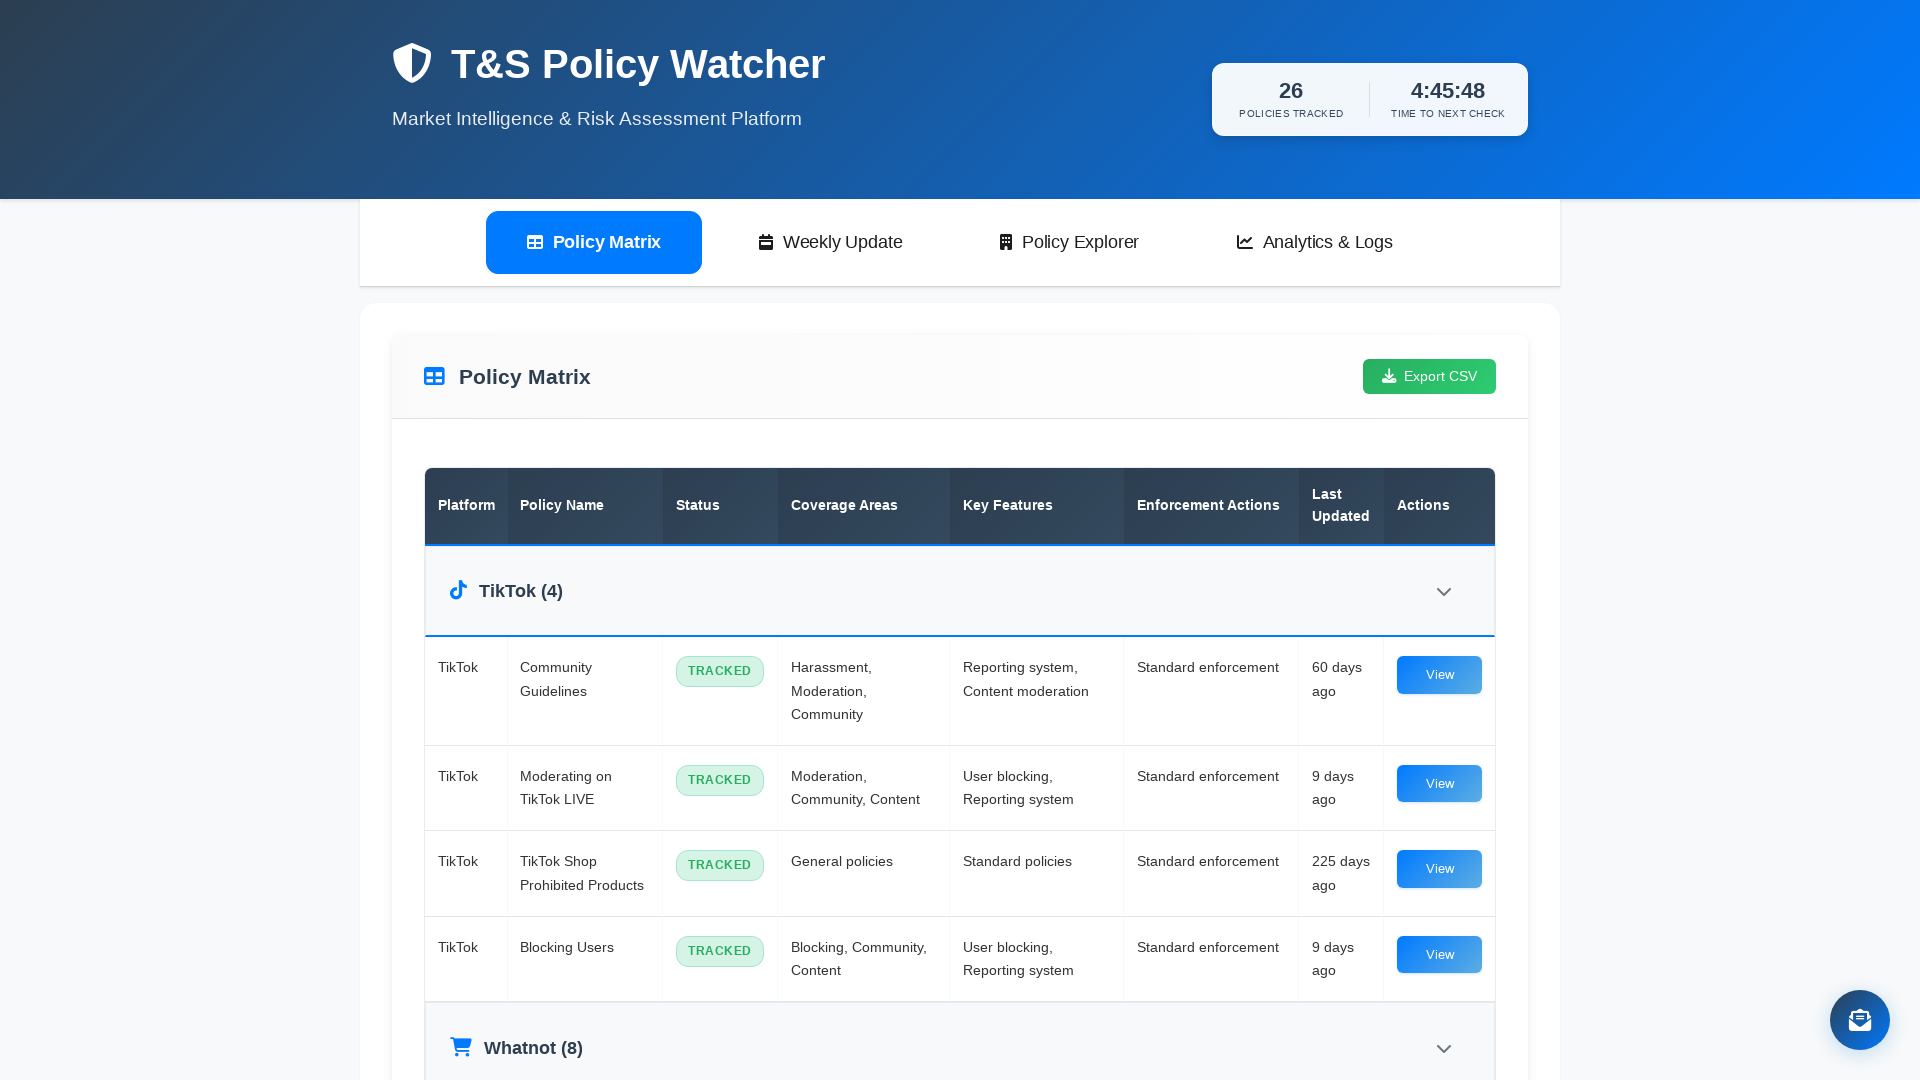

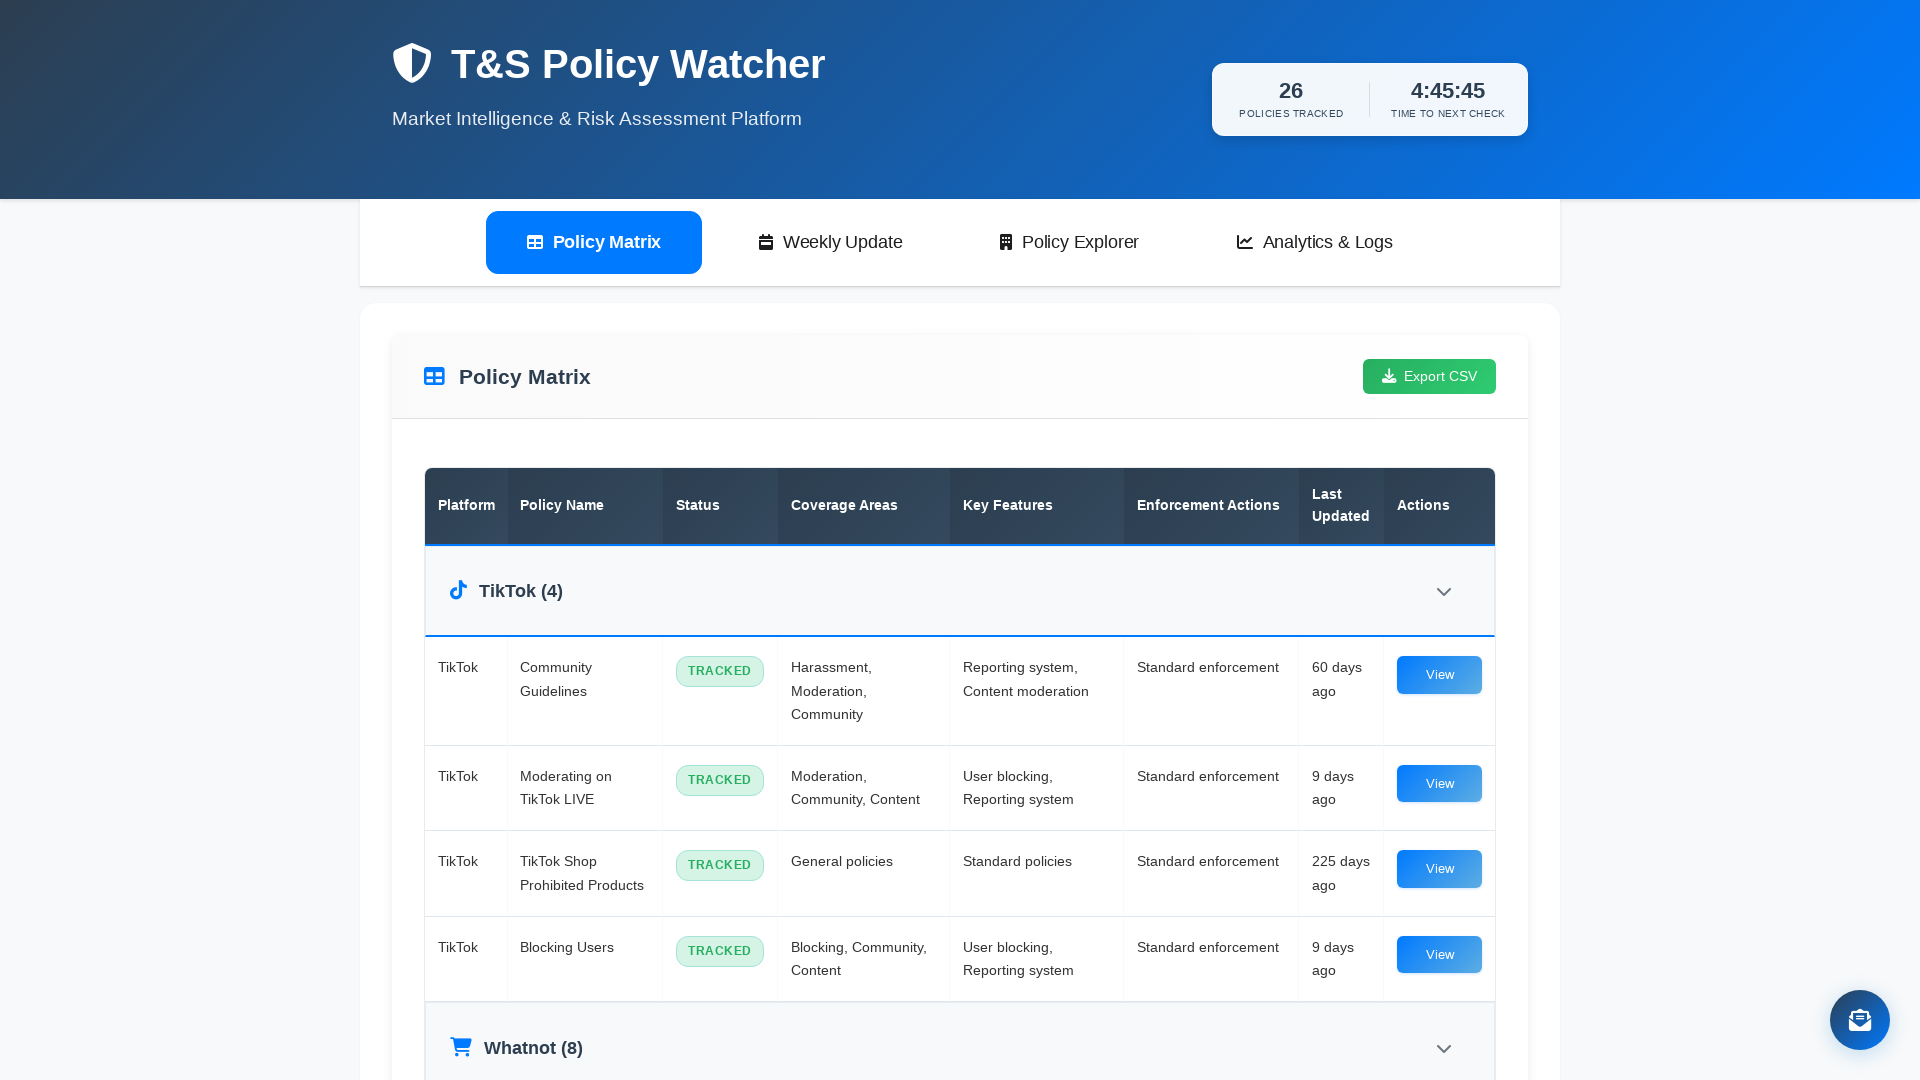